Tests that other controls are hidden when editing a todo item

Starting URL: https://demo.playwright.dev/todomvc

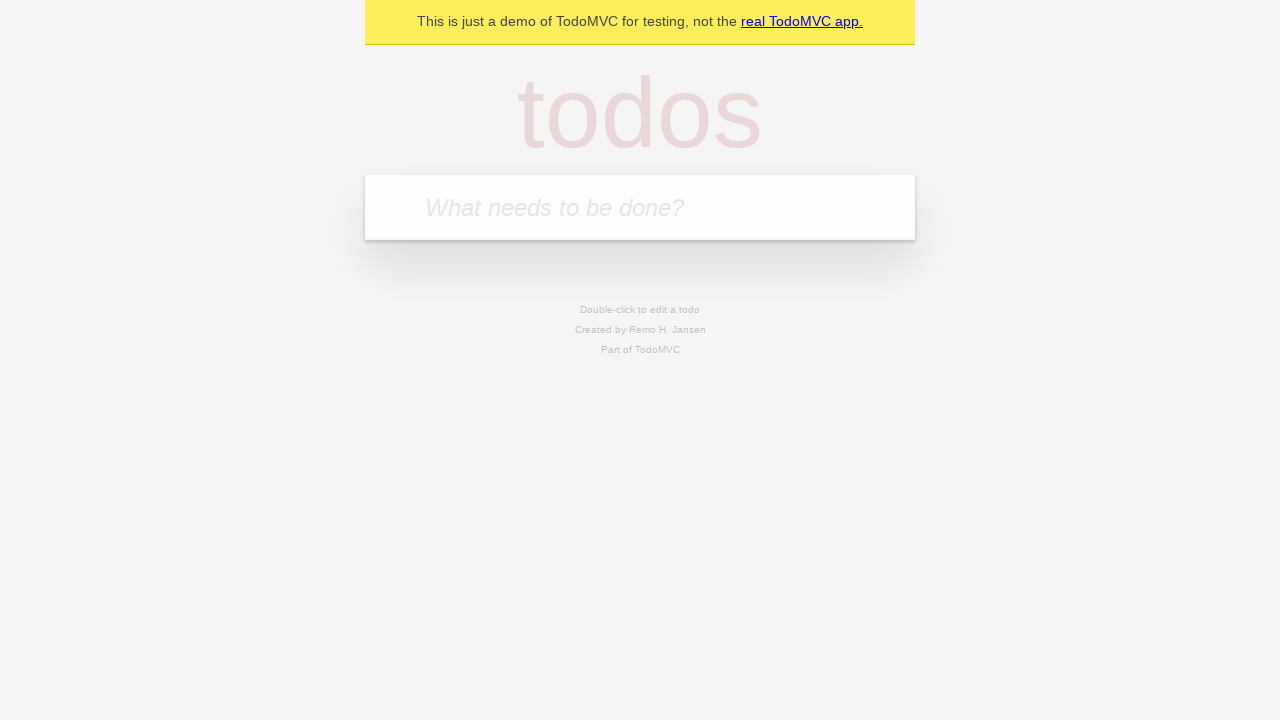

Filled first todo item with 'buy some cheese' on internal:attr=[placeholder="What needs to be done?"i]
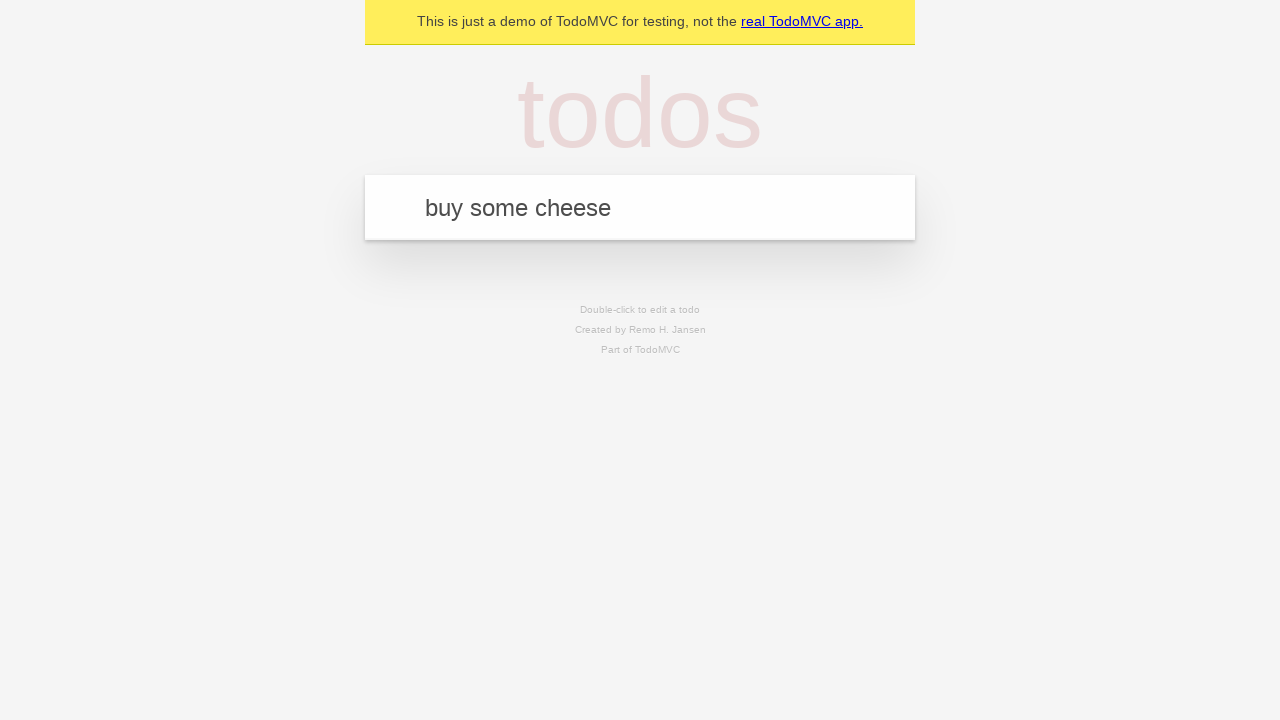

Pressed Enter to create first todo item on internal:attr=[placeholder="What needs to be done?"i]
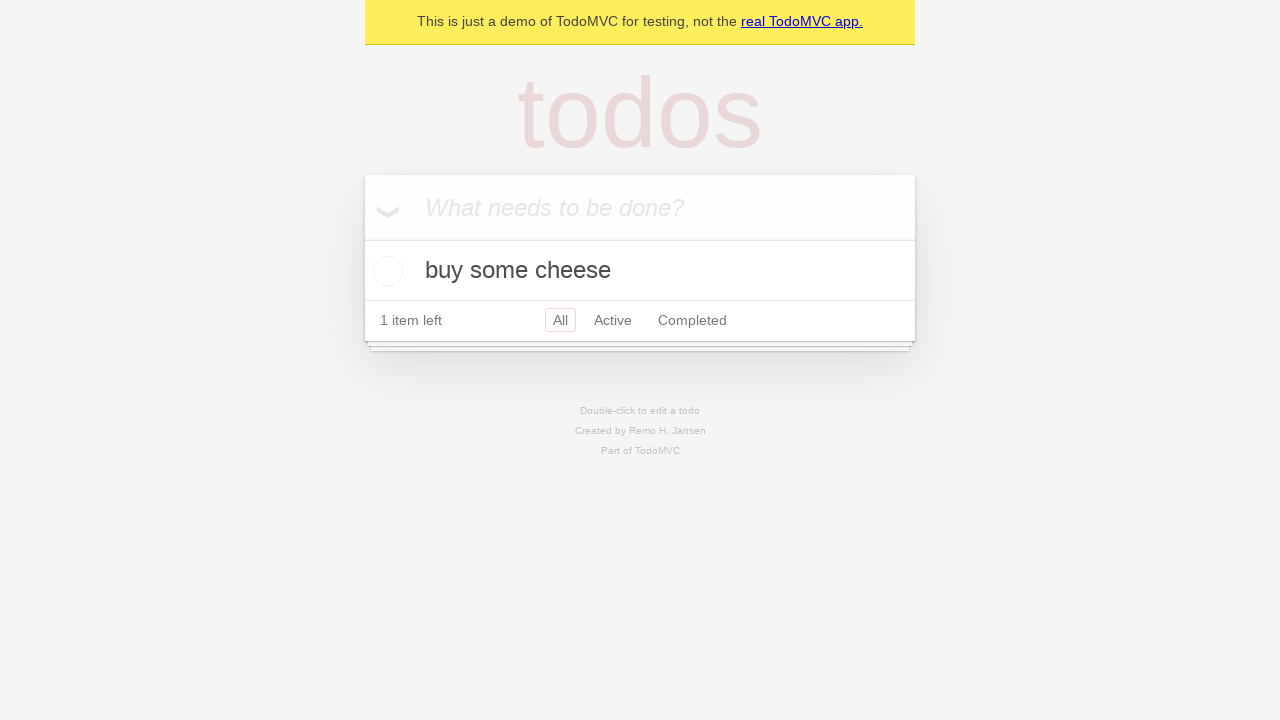

Filled second todo item with 'feed the cat' on internal:attr=[placeholder="What needs to be done?"i]
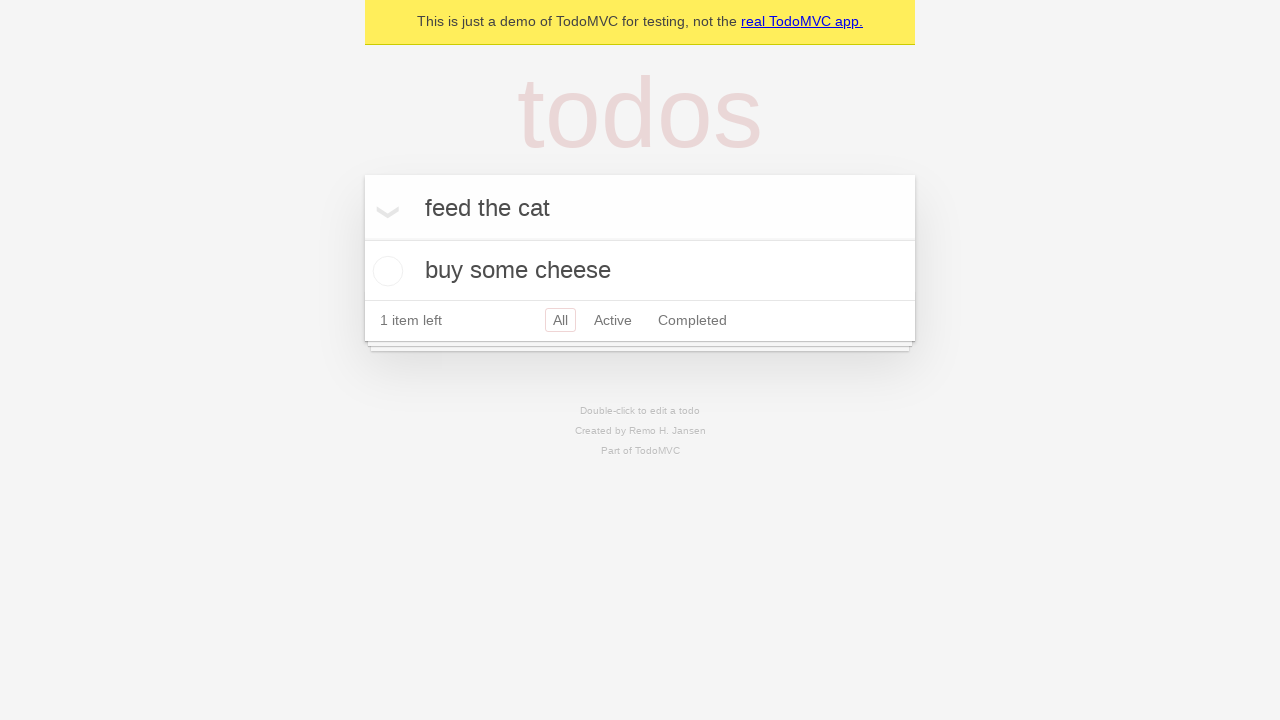

Pressed Enter to create second todo item on internal:attr=[placeholder="What needs to be done?"i]
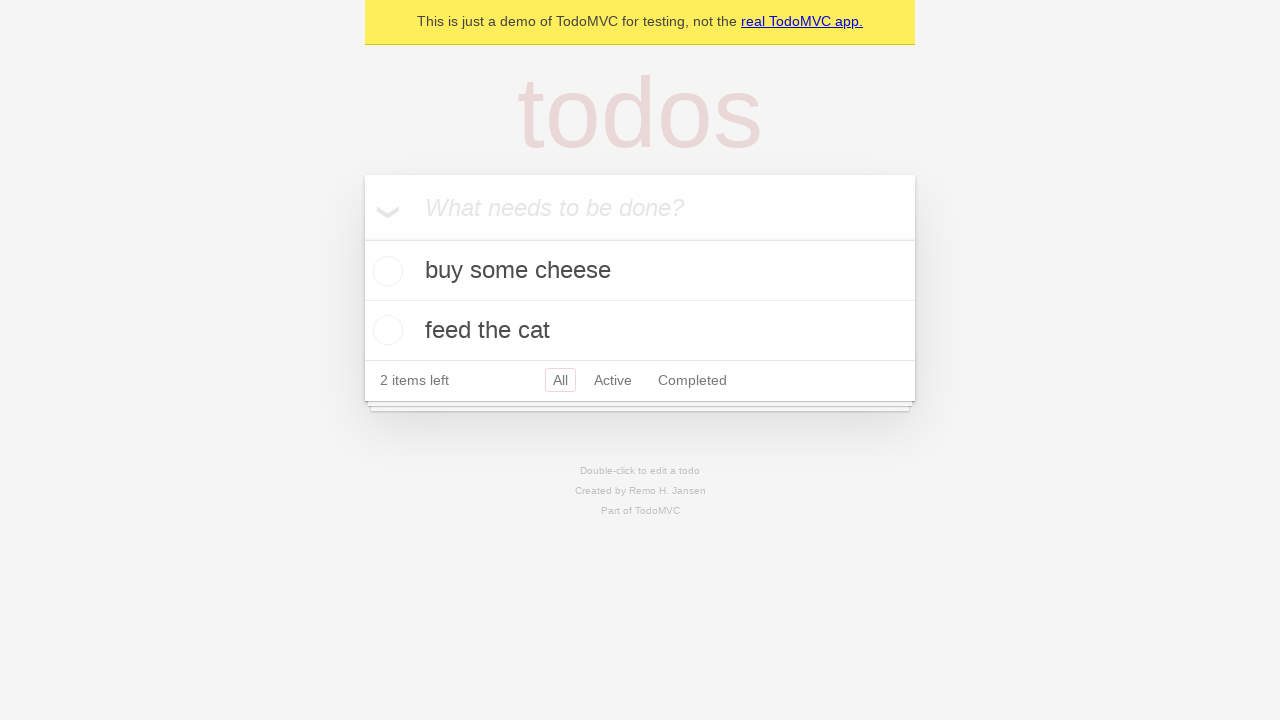

Filled third todo item with 'book a doctors appointment' on internal:attr=[placeholder="What needs to be done?"i]
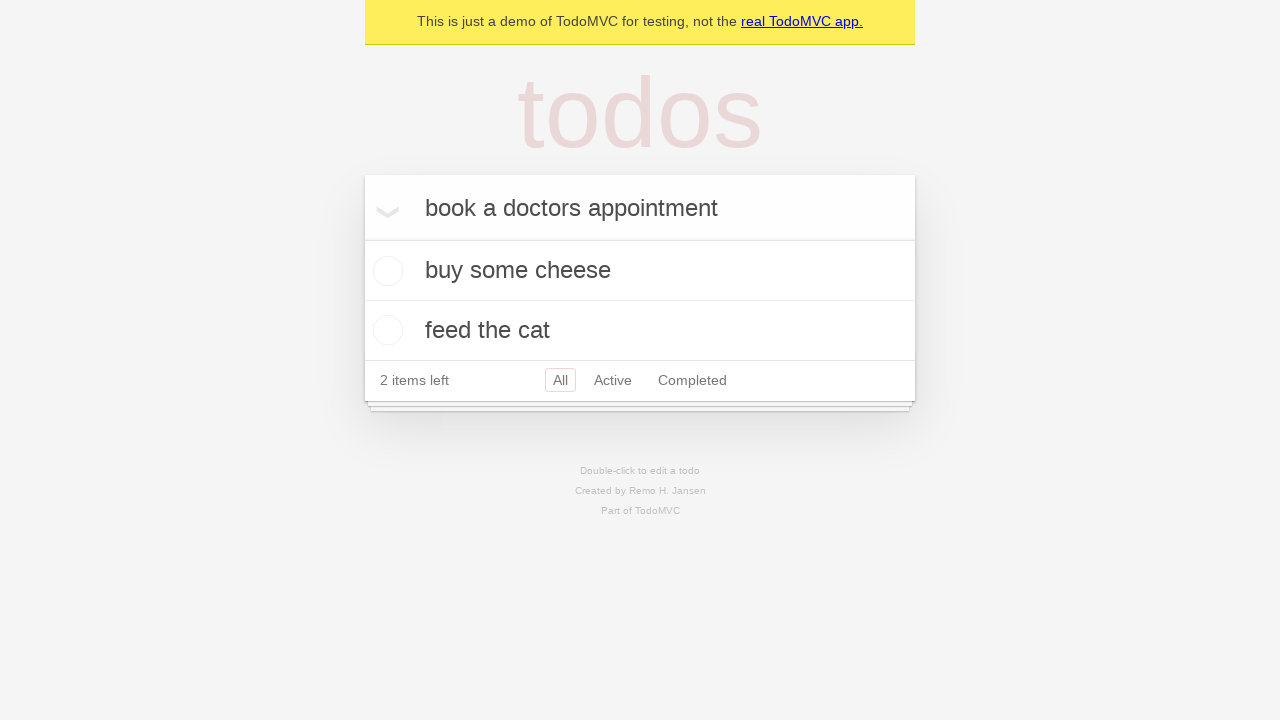

Pressed Enter to create third todo item on internal:attr=[placeholder="What needs to be done?"i]
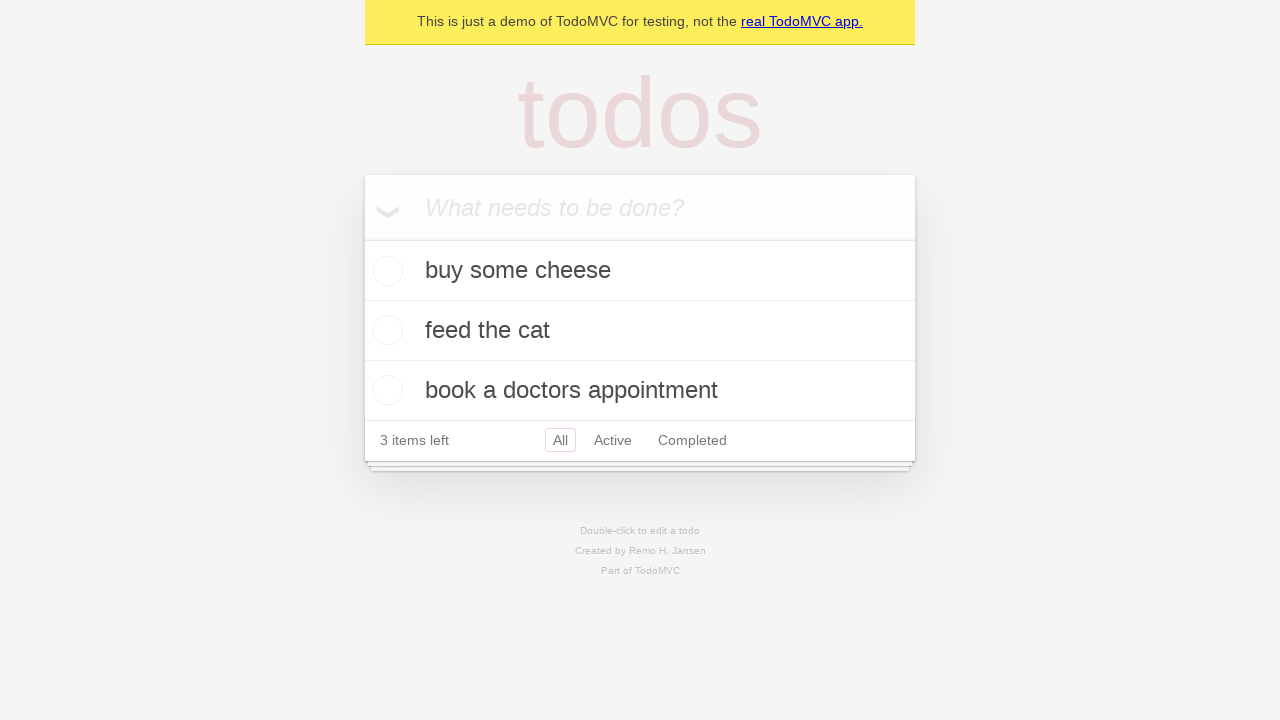

Waited for all three todo items to load
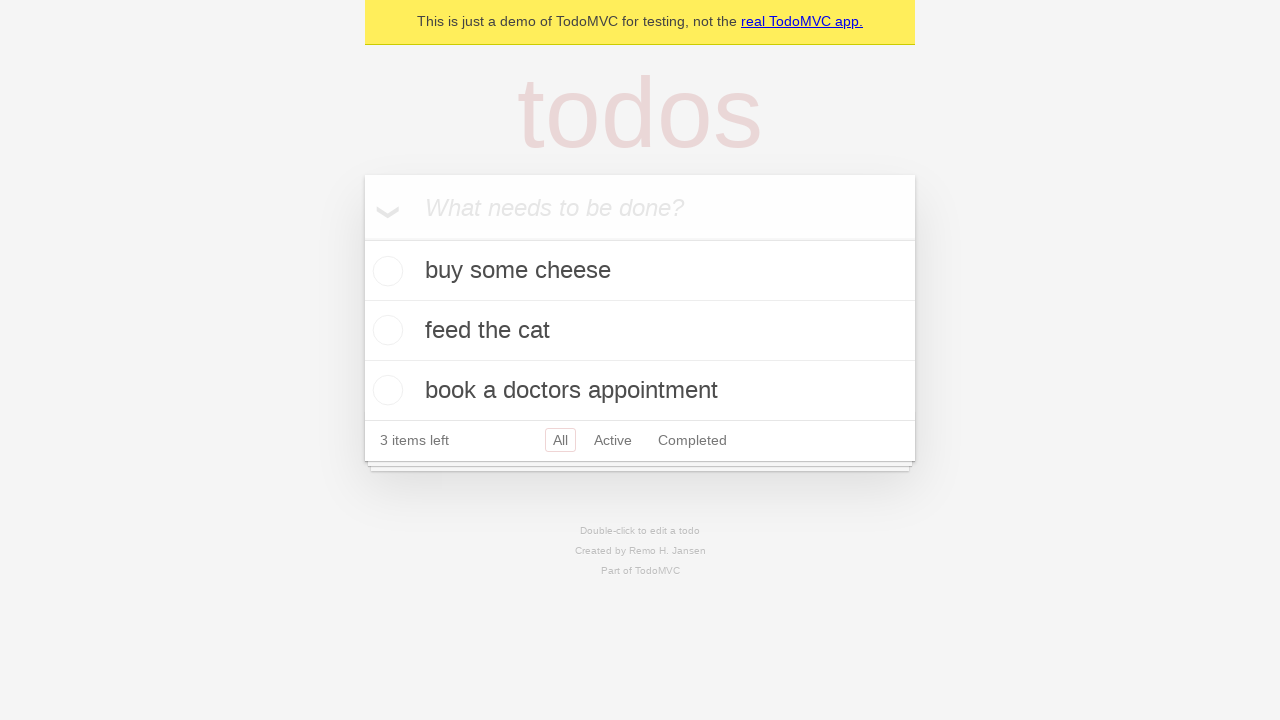

Double-clicked on the second todo item to enter edit mode at (640, 331) on [data-testid='todo-item'] >> nth=1
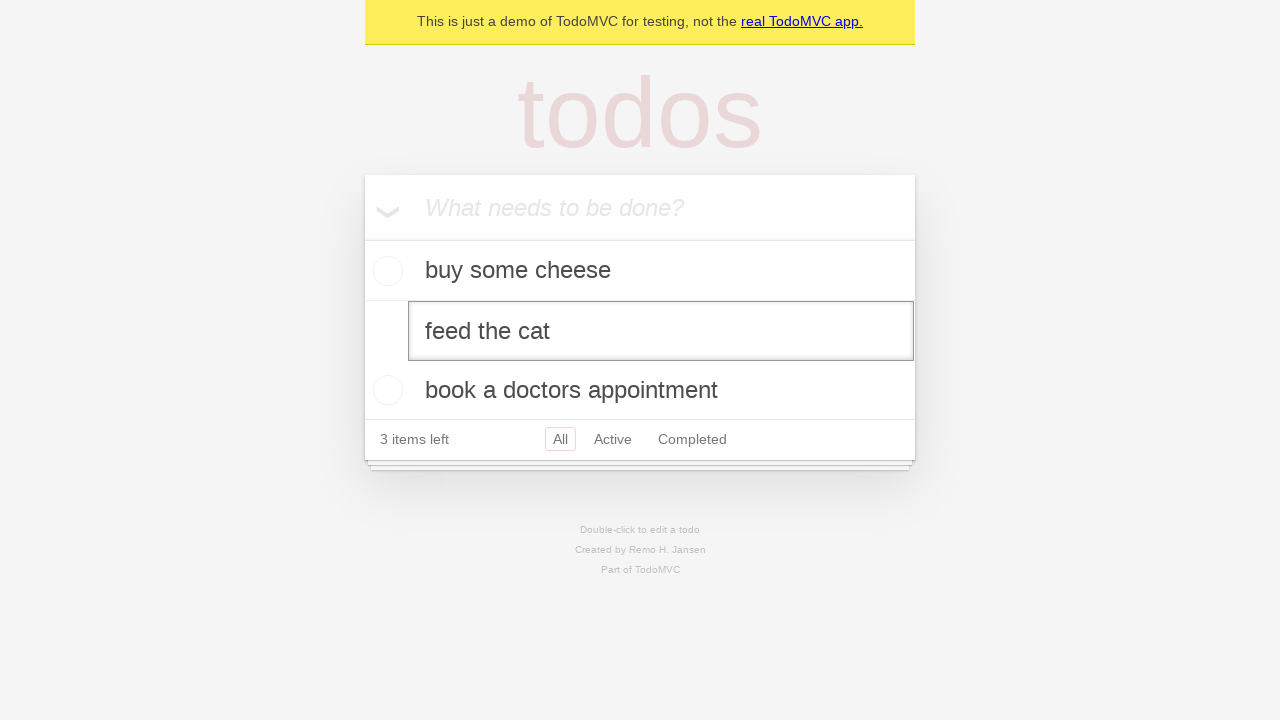

Edit textbox appeared - verified other controls are hidden when editing
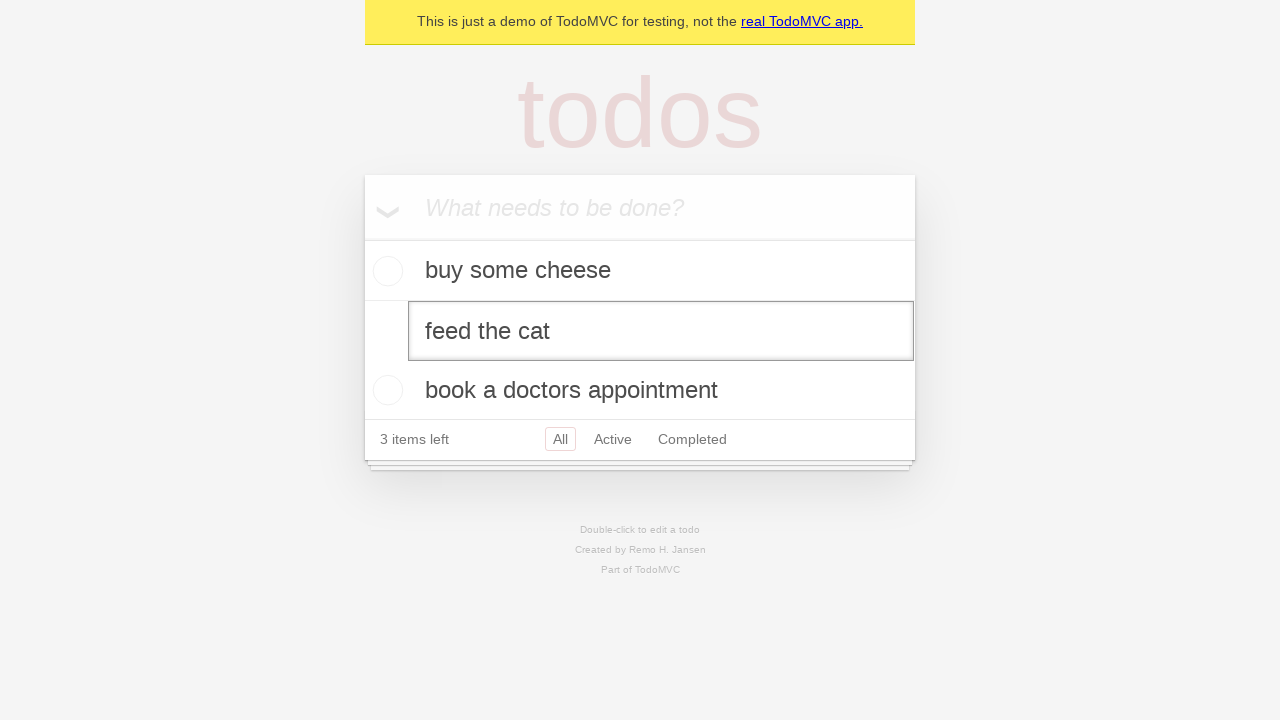

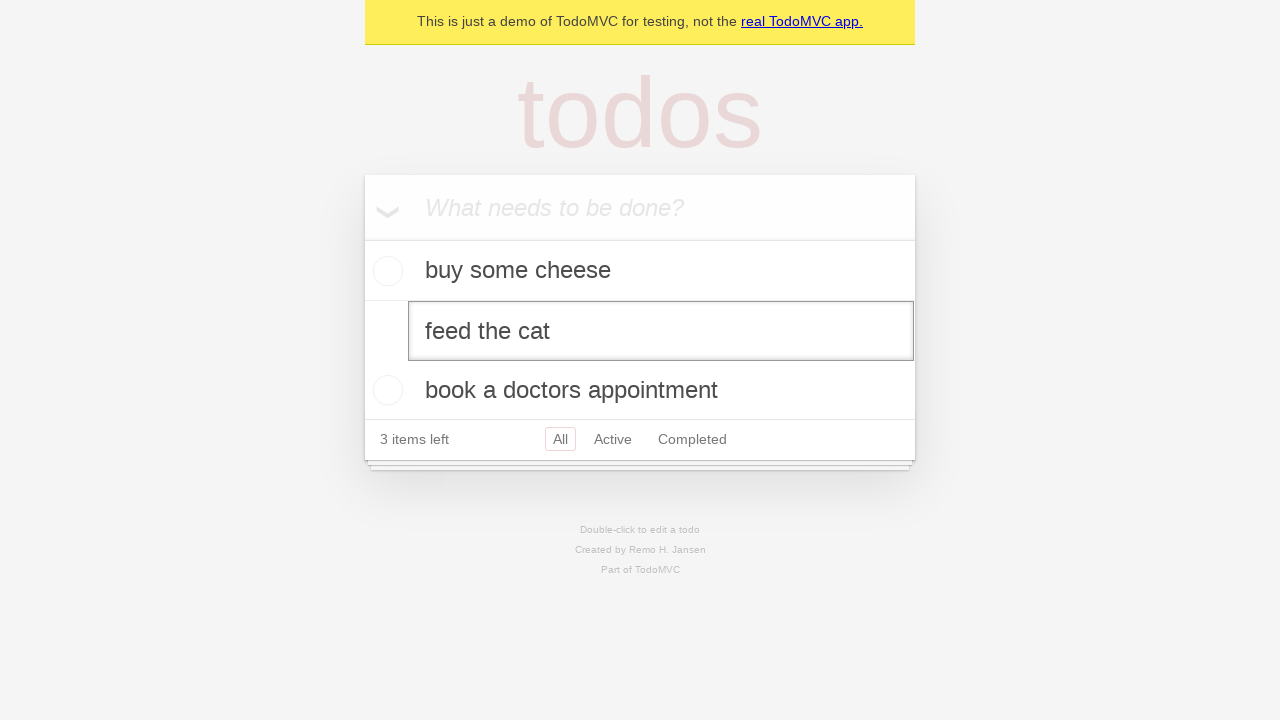